Tests clicking on a tab navigation element on the Expedia homepage

Starting URL: https://www.expedia.com/

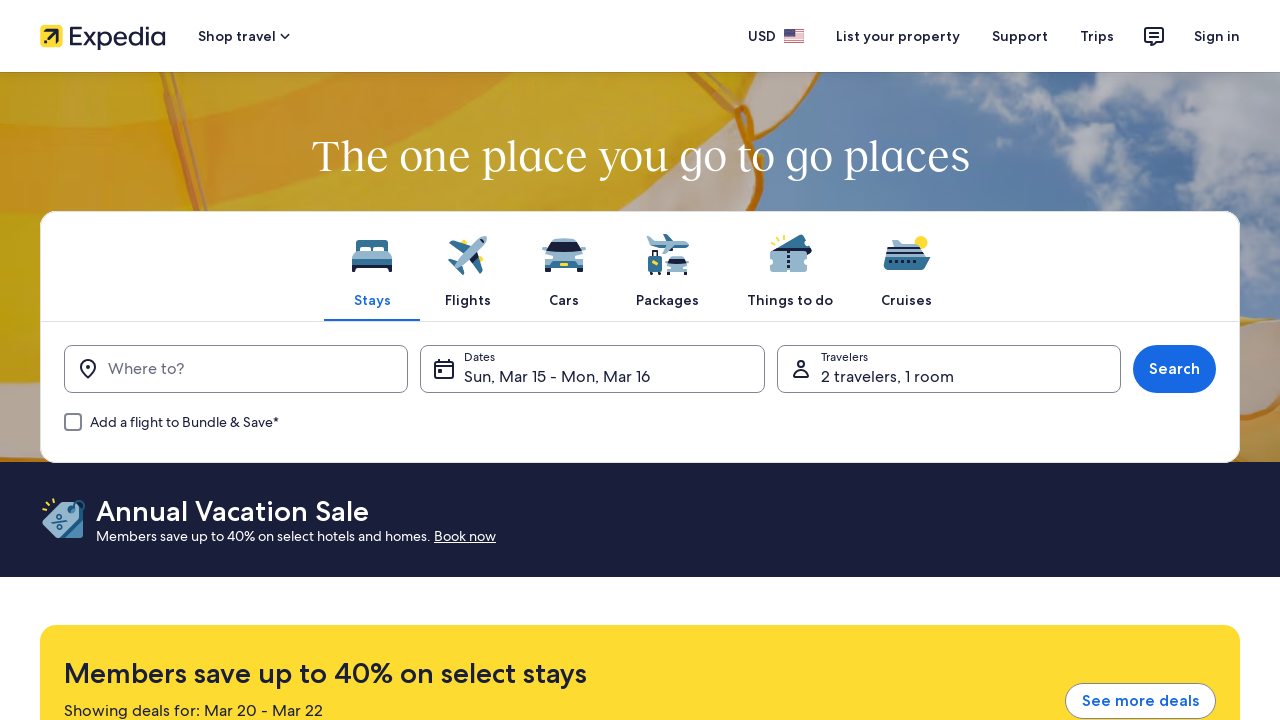

Navigated to Expedia homepage
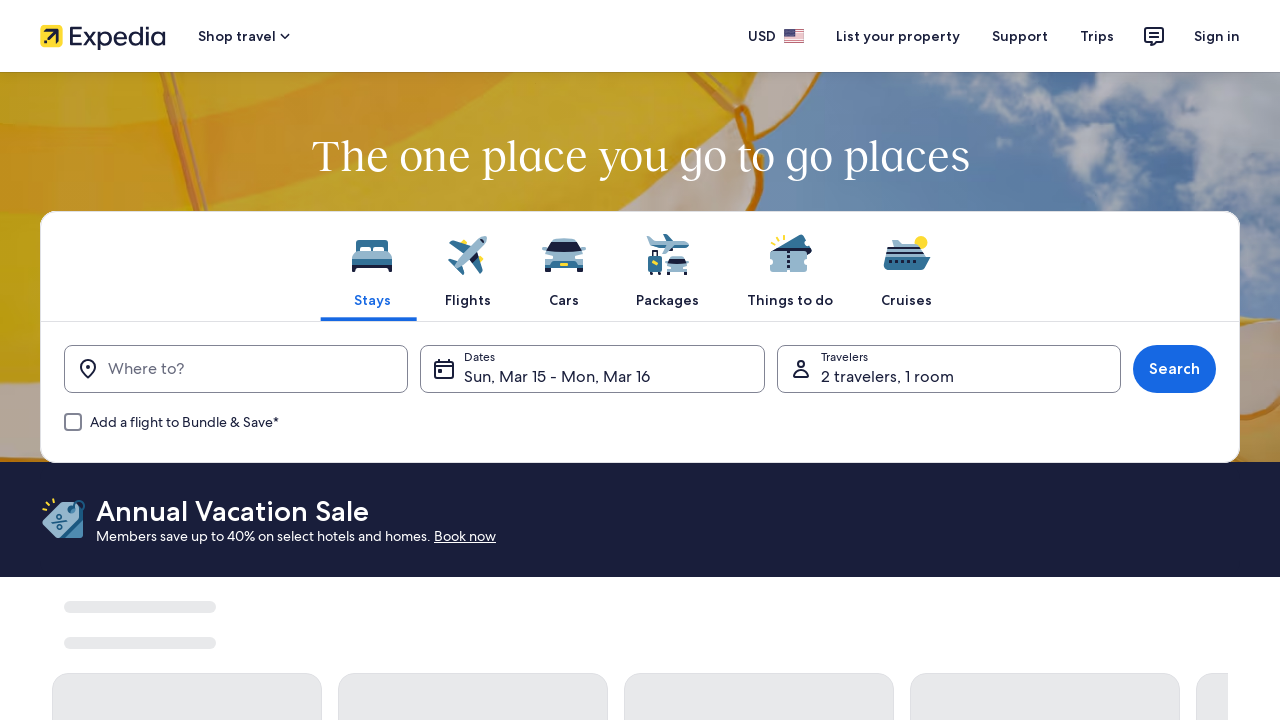

Clicked on tab navigation element at (89, 360) on .uitk-tab-anchor
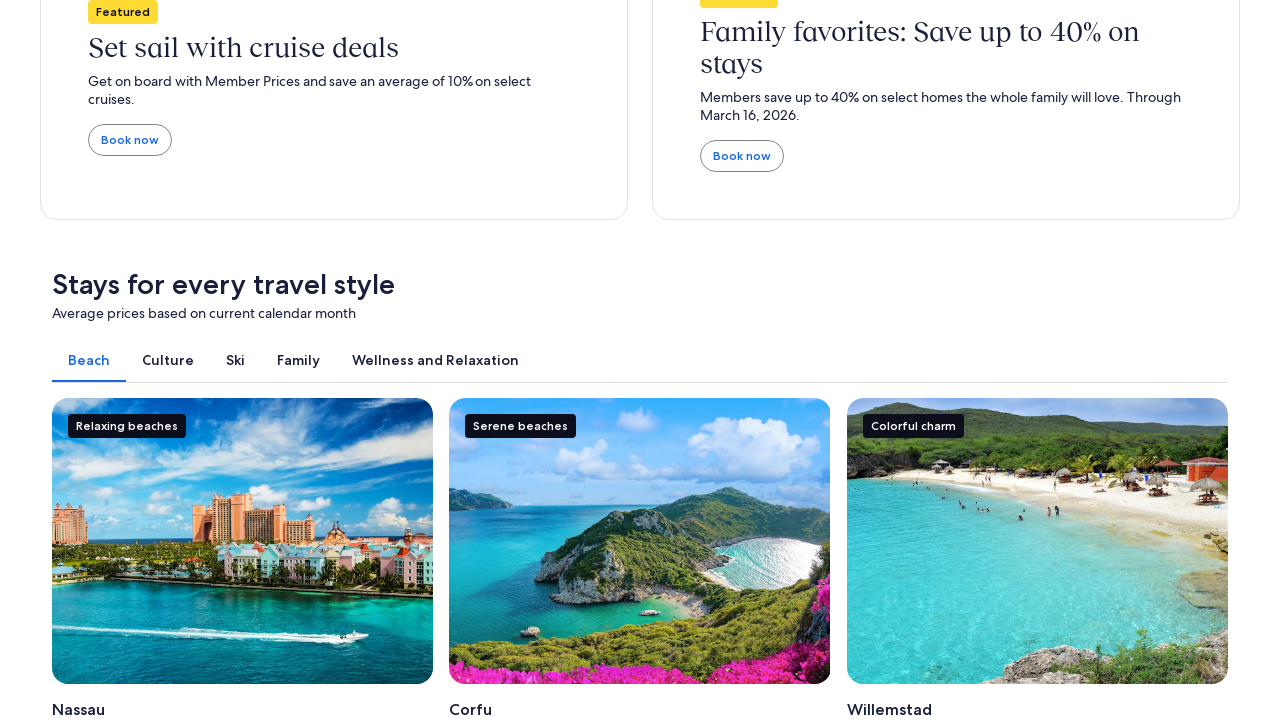

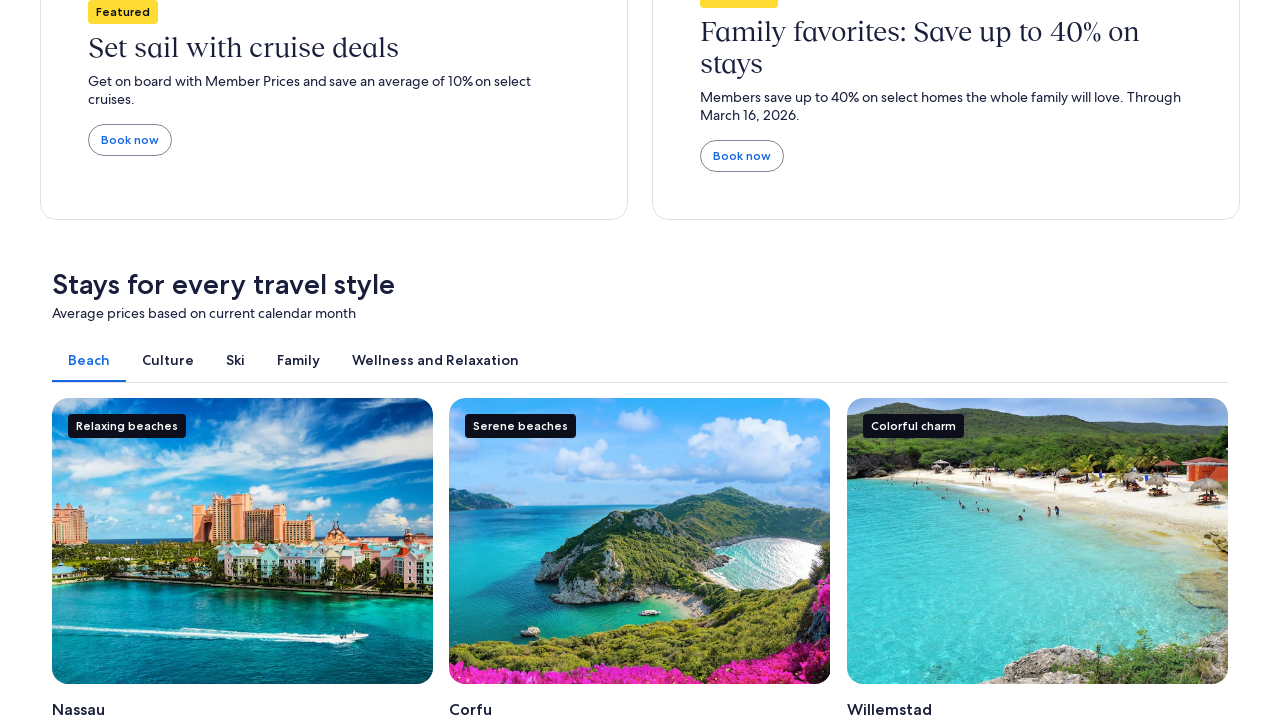